Tests that entering mismatched email addresses in the registration form displays a confirmation email error.

Starting URL: https://alada.vn/tai-khoan/dang-ky.html

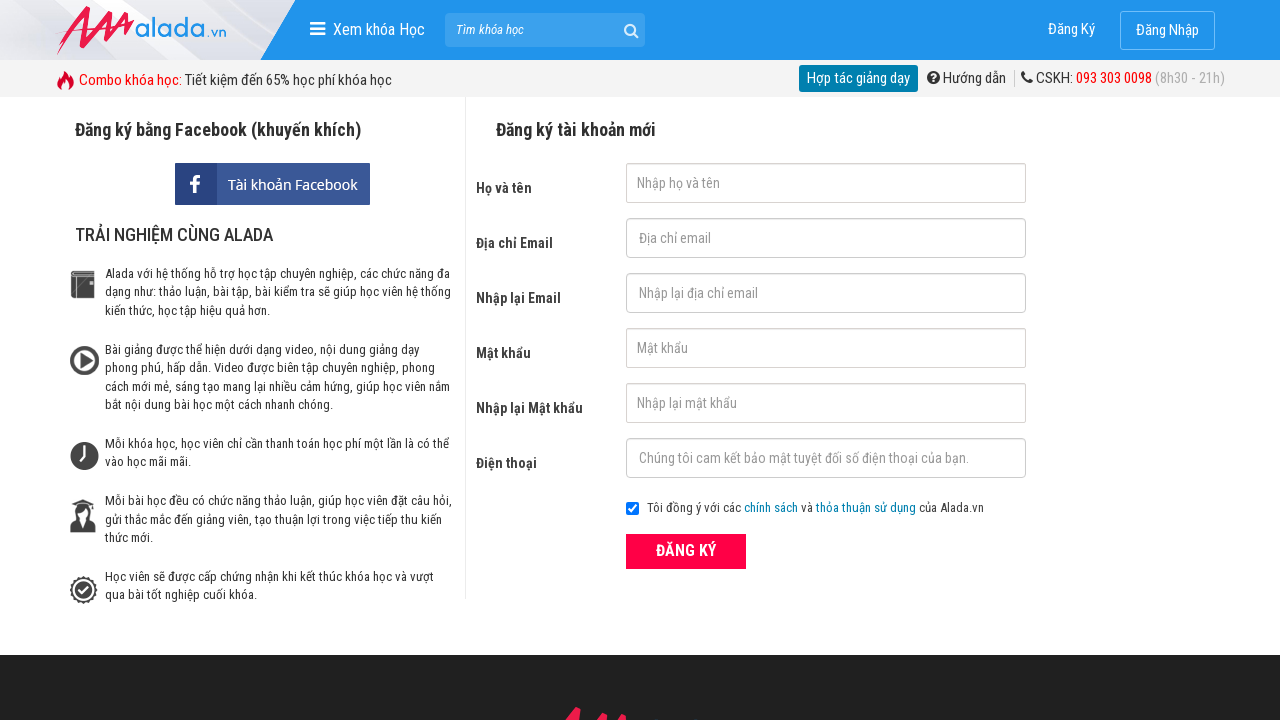

Filled first name field with 'PBou17386' on #txtFirstname
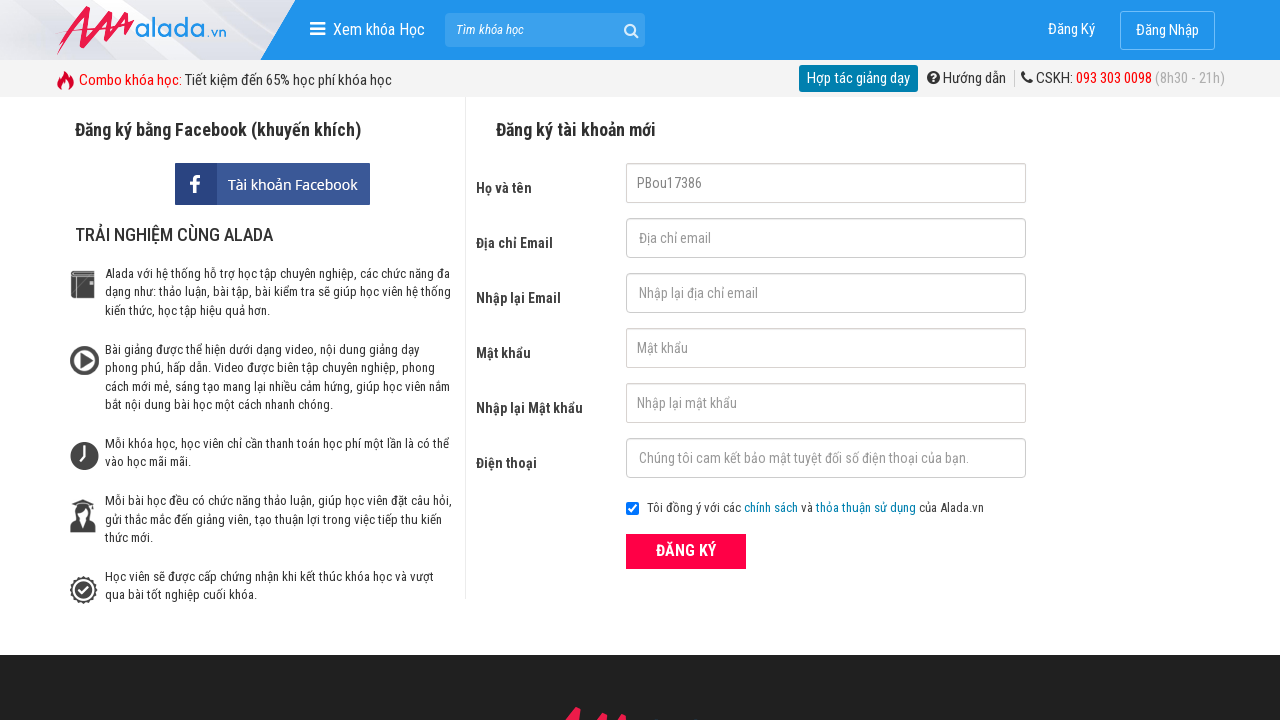

Filled email field with 'John@gmai.net' on #txtEmail
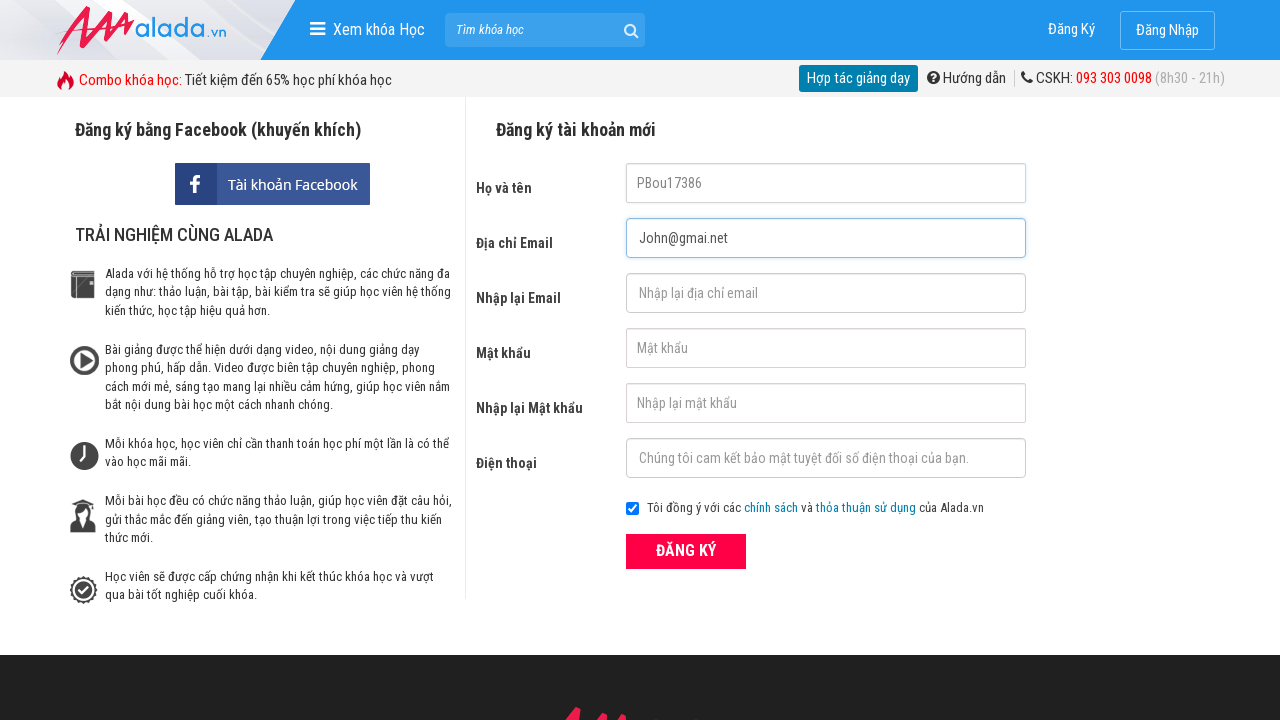

Filled confirm email field with mismatched email 'John@gmai.com' on #txtCEmail
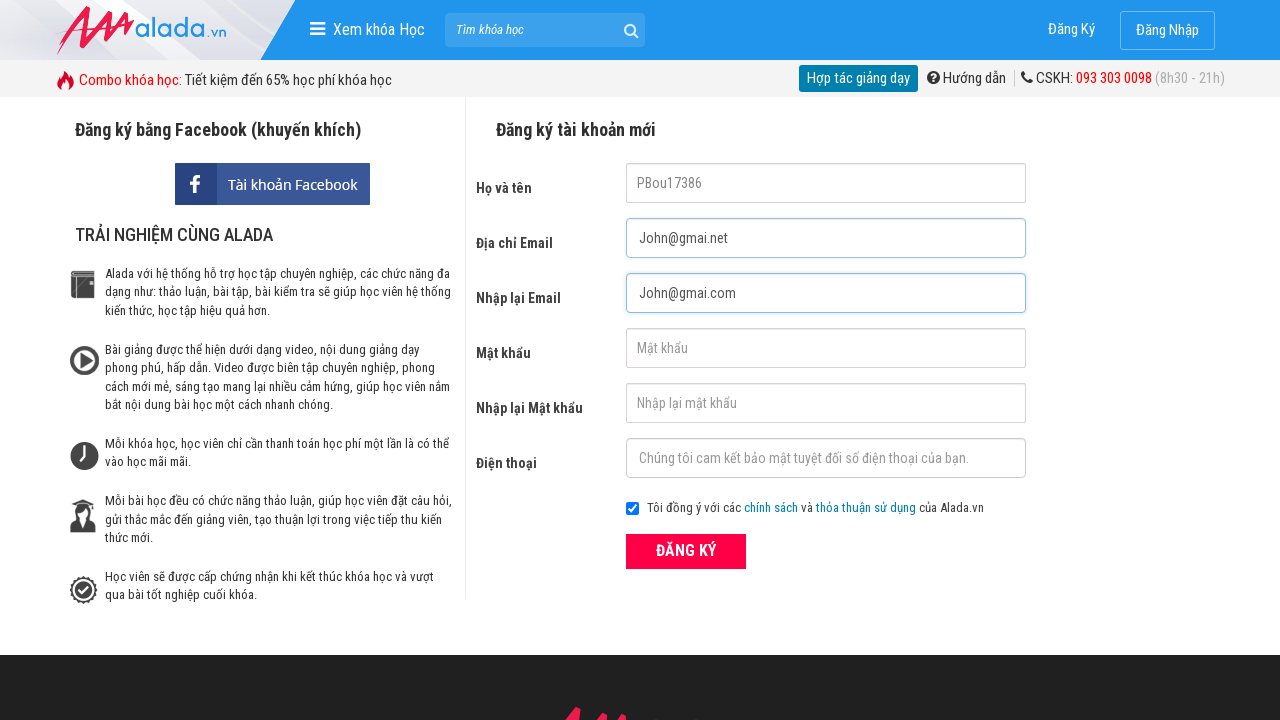

Filled password field with 'PBou17386' on #txtPassword
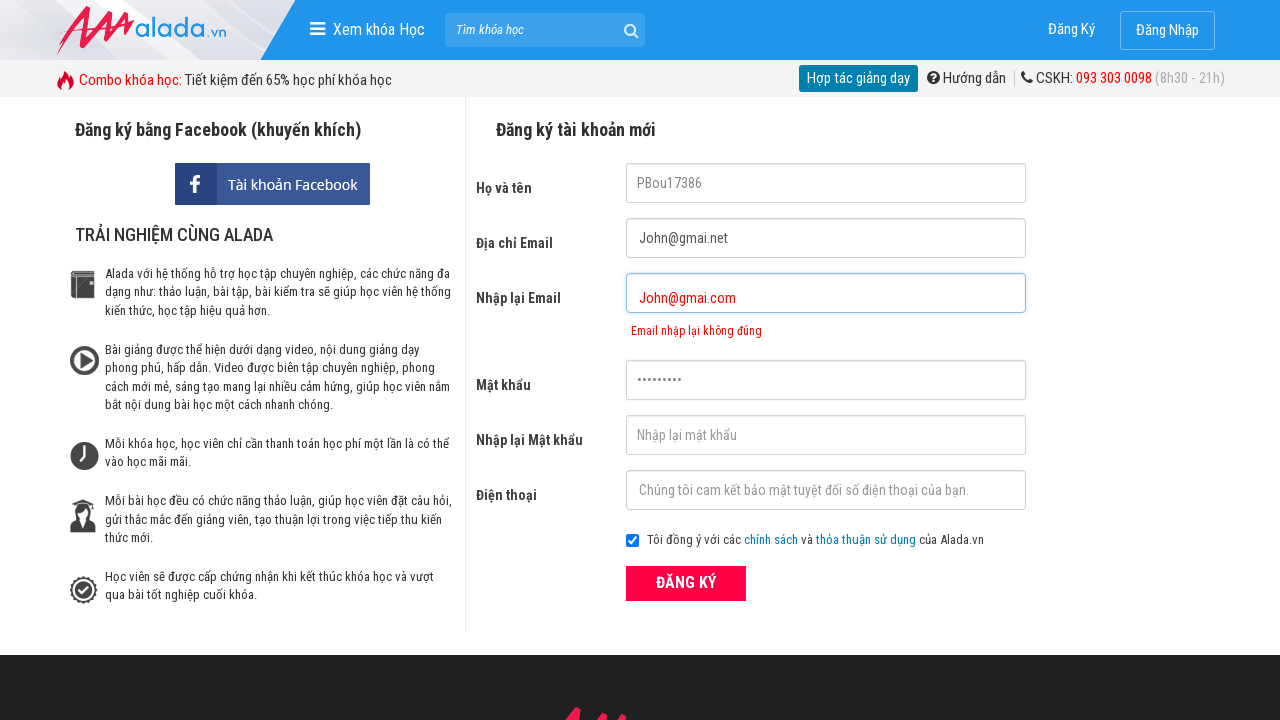

Filled confirm password field with 'PBou17386' on #txtCPassword
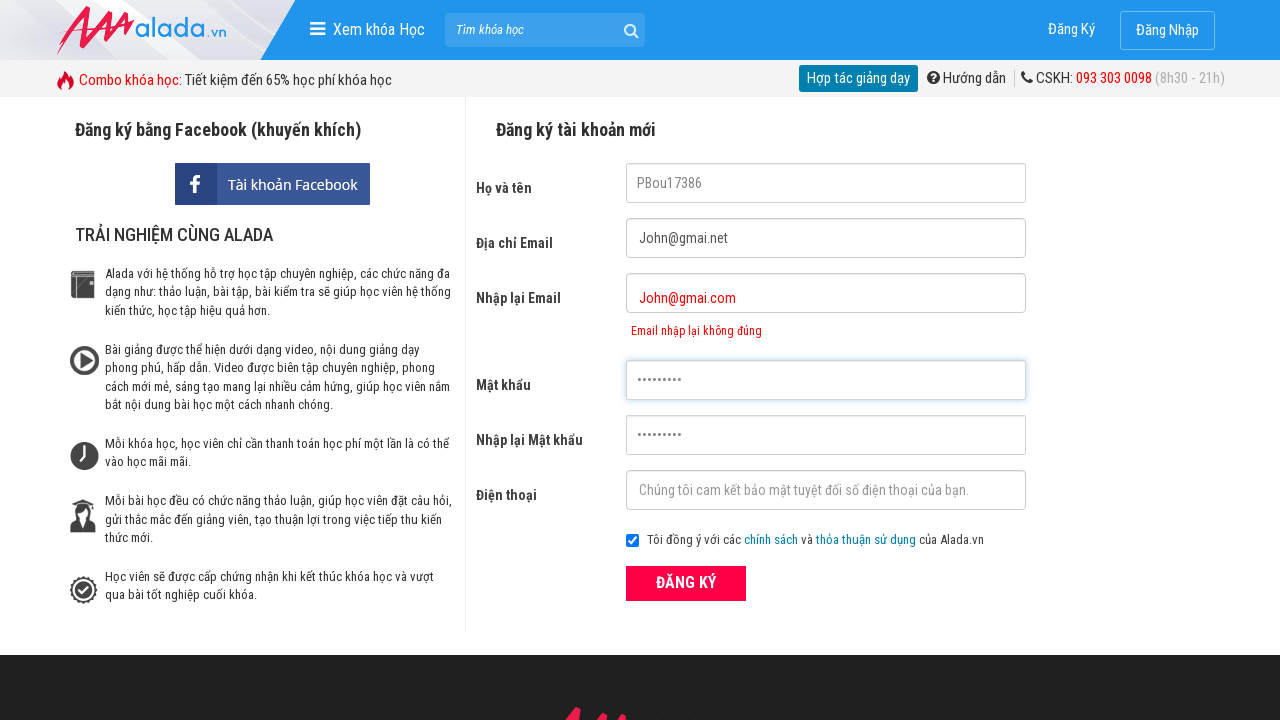

Filled phone field with '08363759367' on #txtPhone
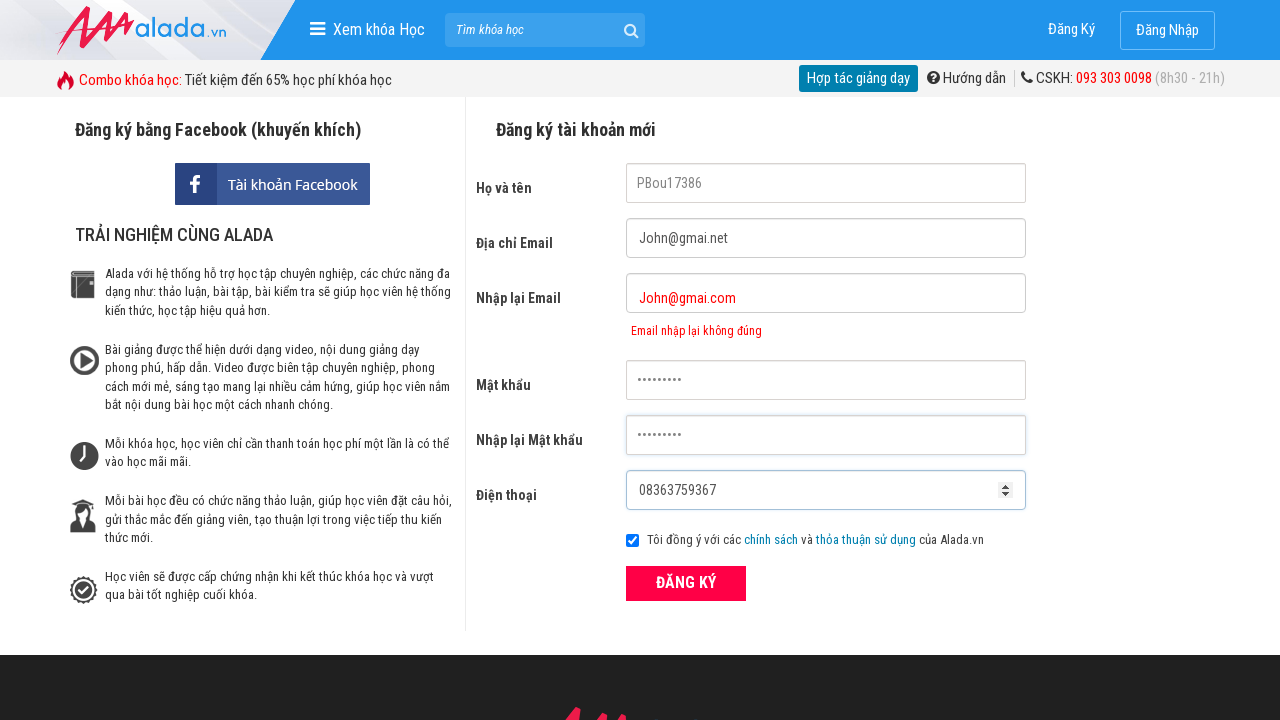

Clicked the ĐĂNG KÝ (register) button at (686, 583) on xpath=//form[@id='frmLogin']//button[text()='ĐĂNG KÝ']
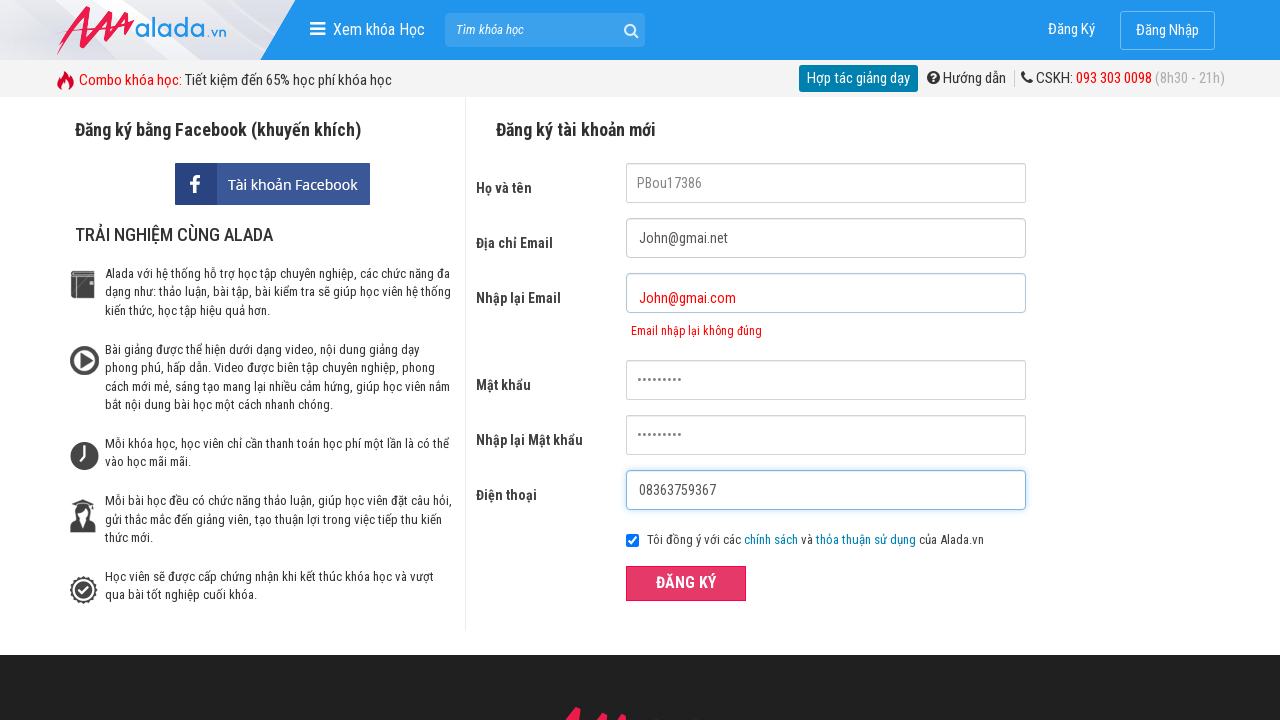

Waited for and confirmed confirmation email error message is displayed
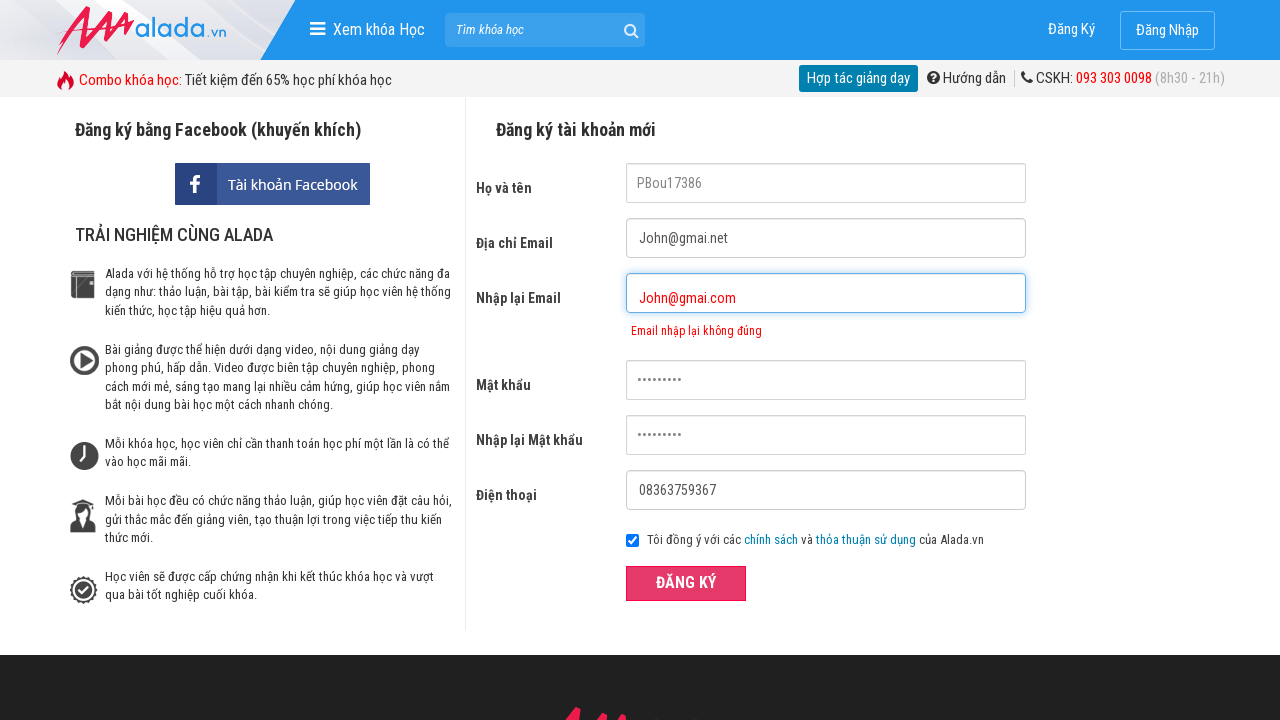

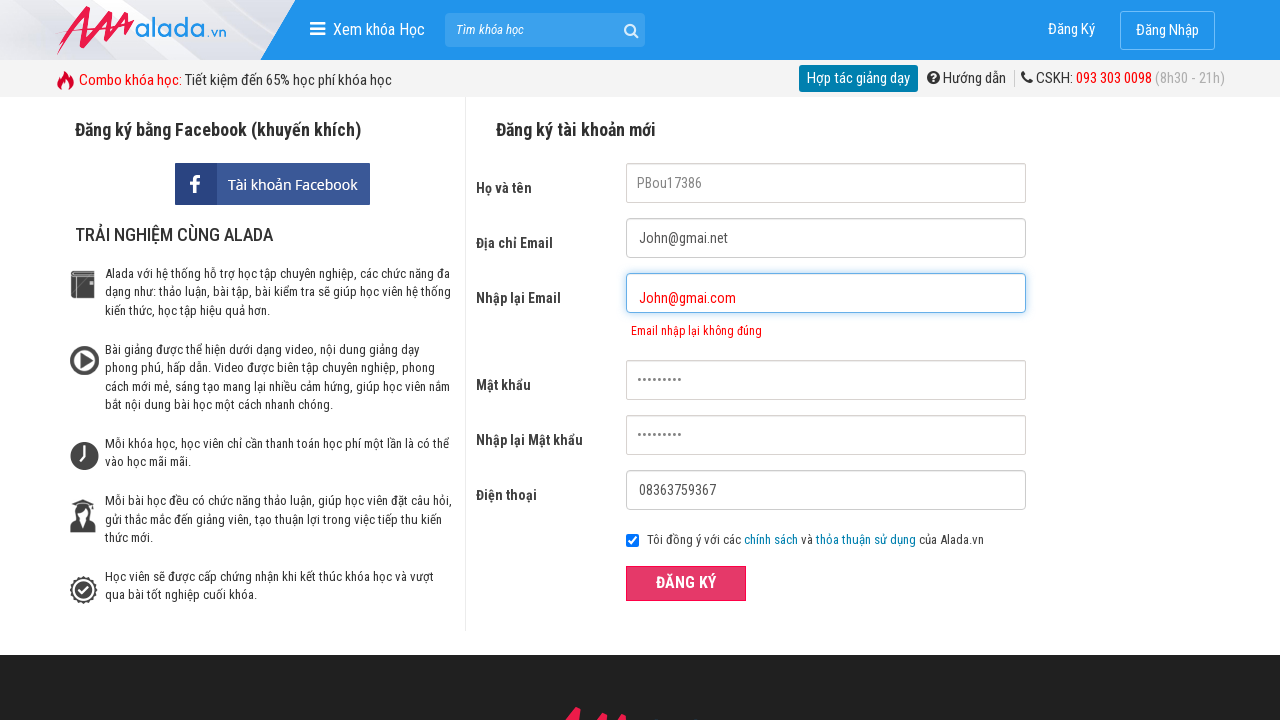